Tests tooltip functionality by navigating to the Tool Tips page and hovering over a button to trigger the tooltip display

Starting URL: https://demoqa.com/

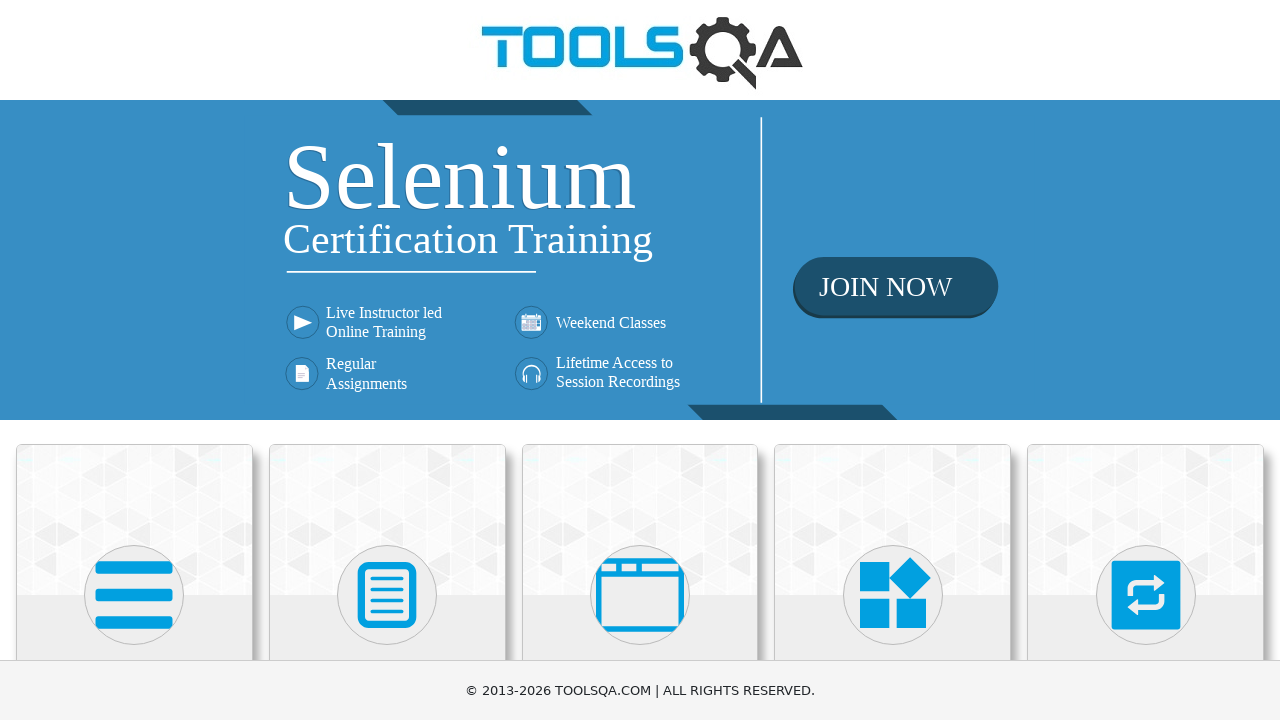

Clicked on Widgets card at (893, 360) on xpath=//h5[text()='Widgets']
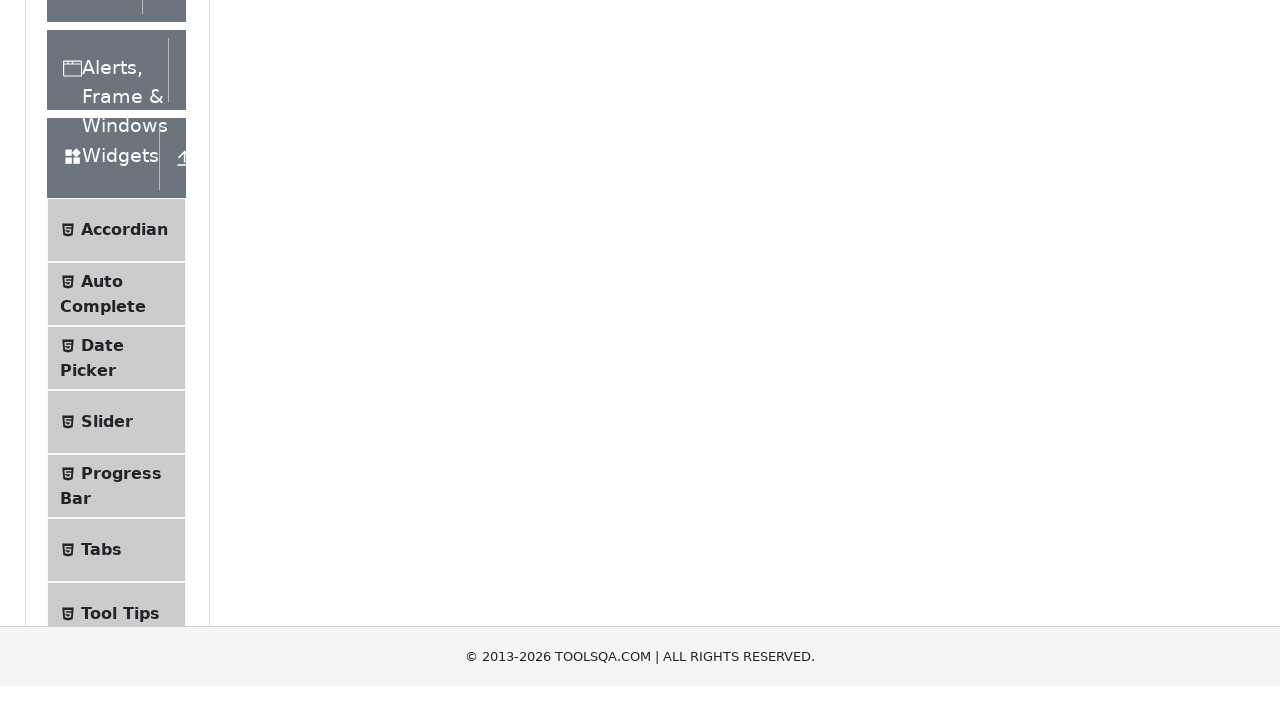

Scrolled down to see menu options
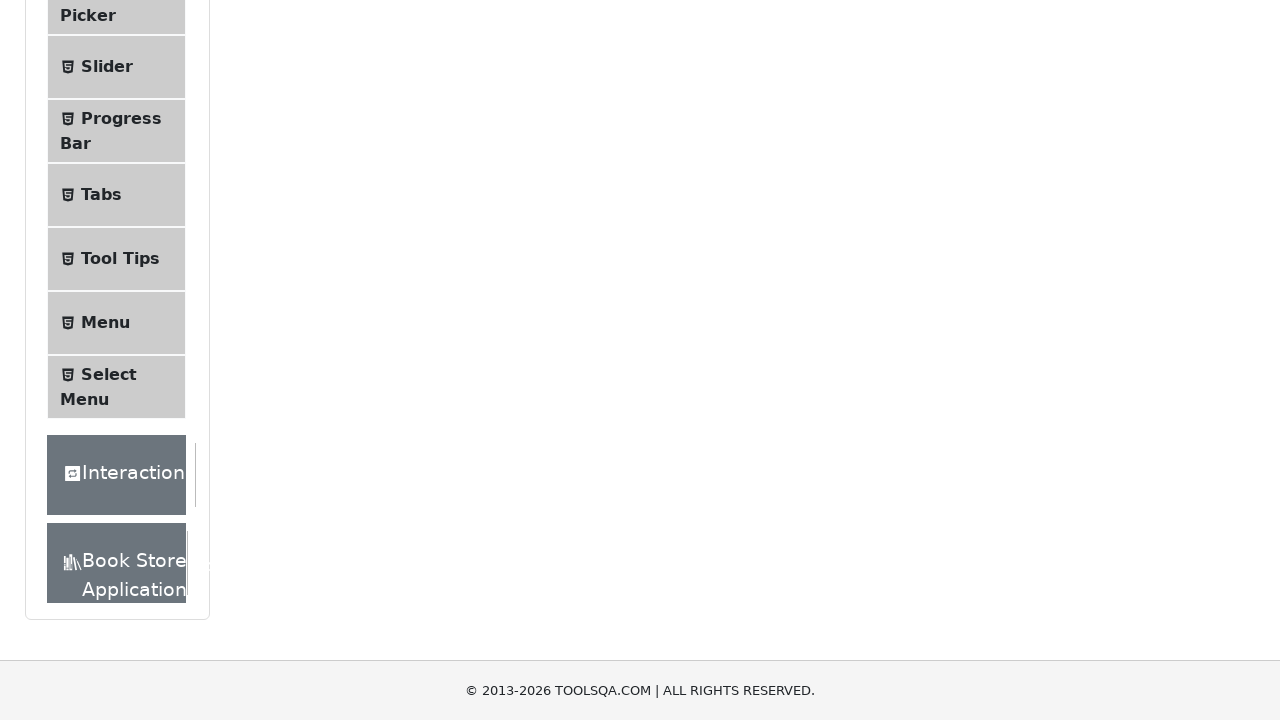

Clicked on Tool Tips menu option at (120, 259) on xpath=//span[text()='Tool Tips']
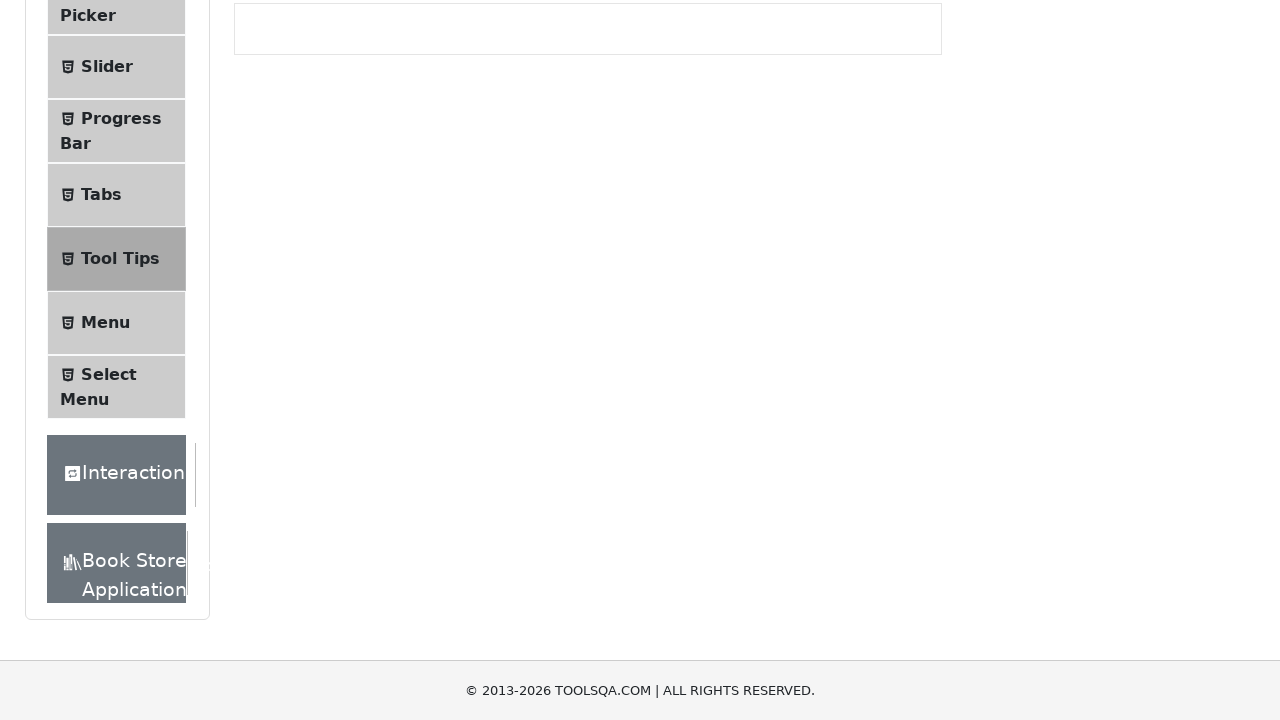

Scrolled down a bit on Tool Tips page
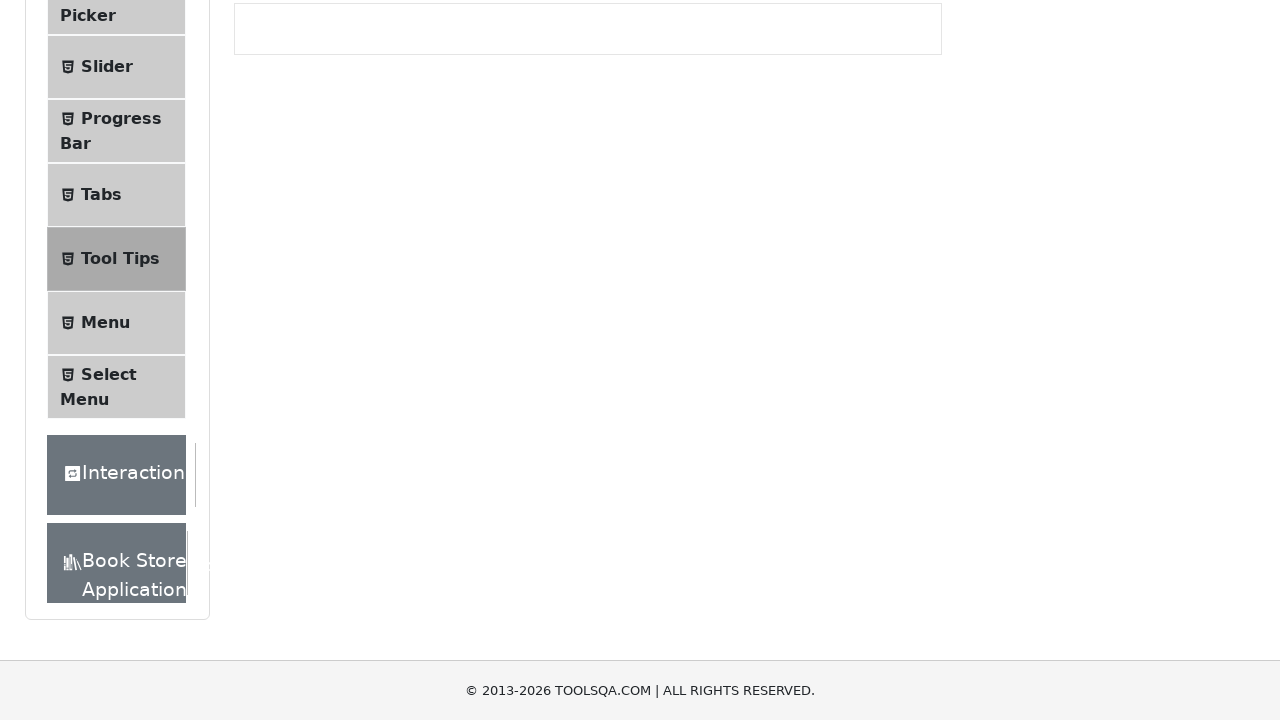

Hovered over button to trigger tooltip display at (313, 282) on #toolTipButton
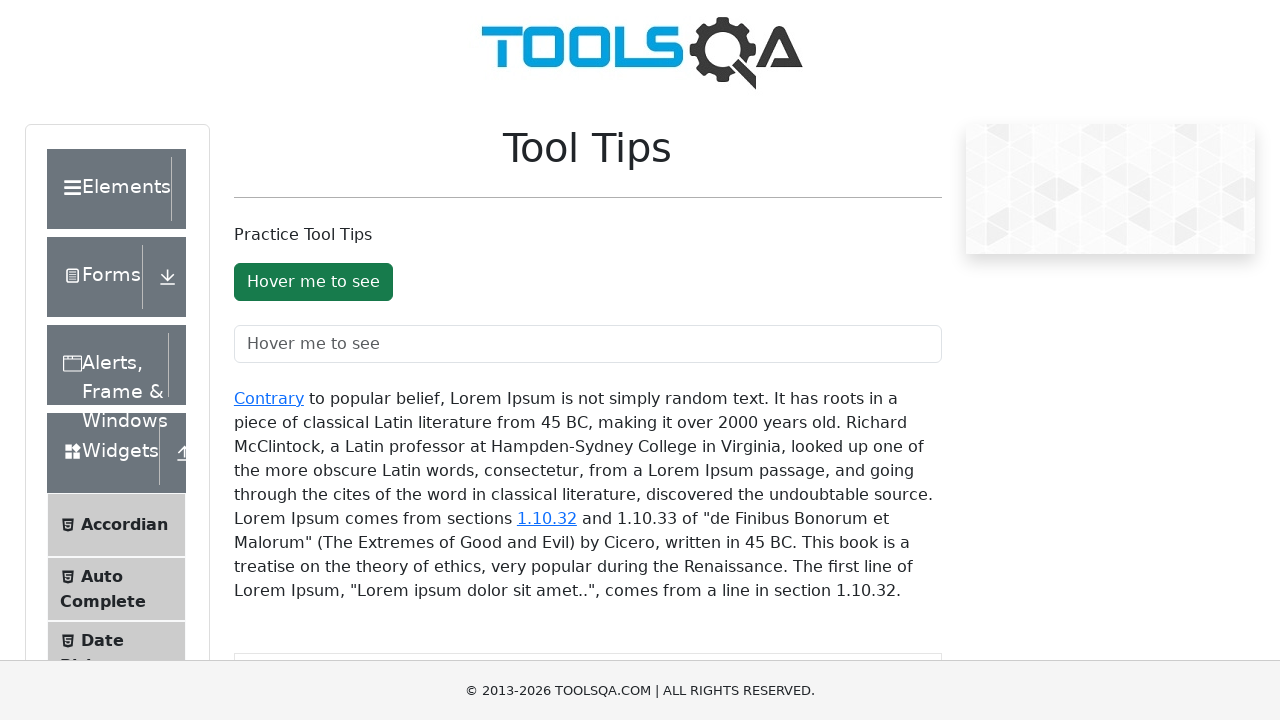

Waited 1 second to observe the tooltip
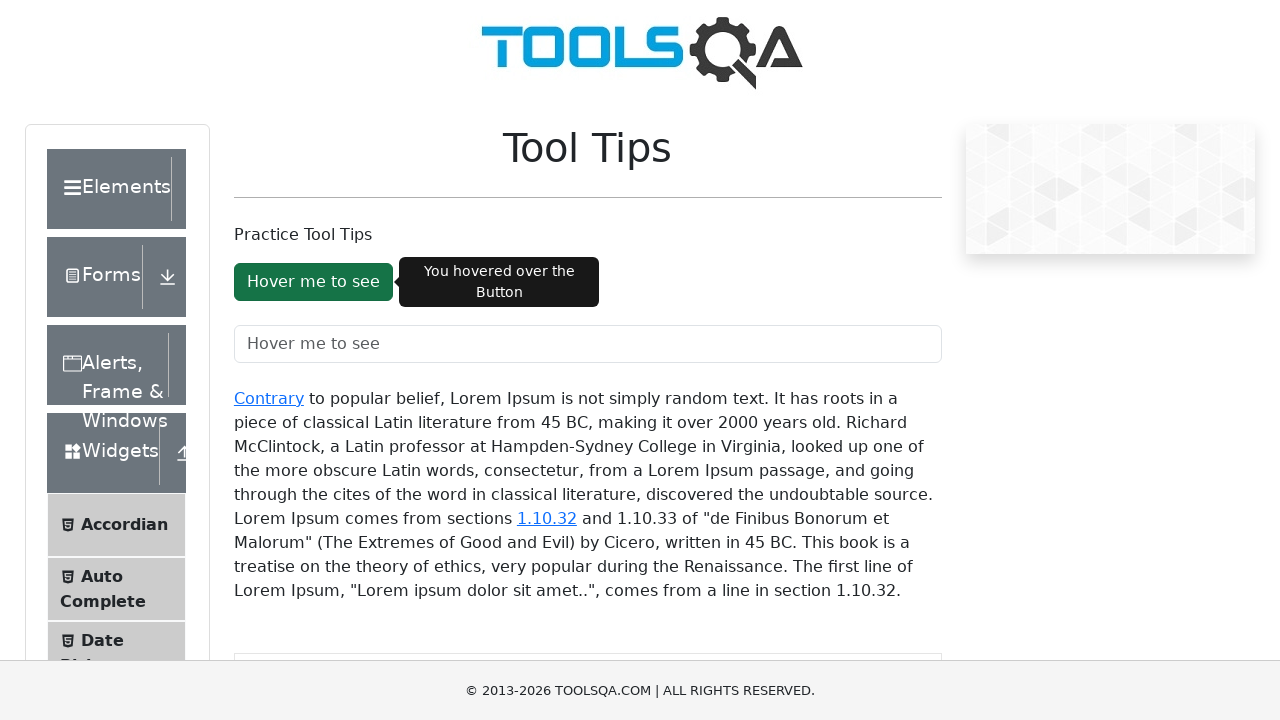

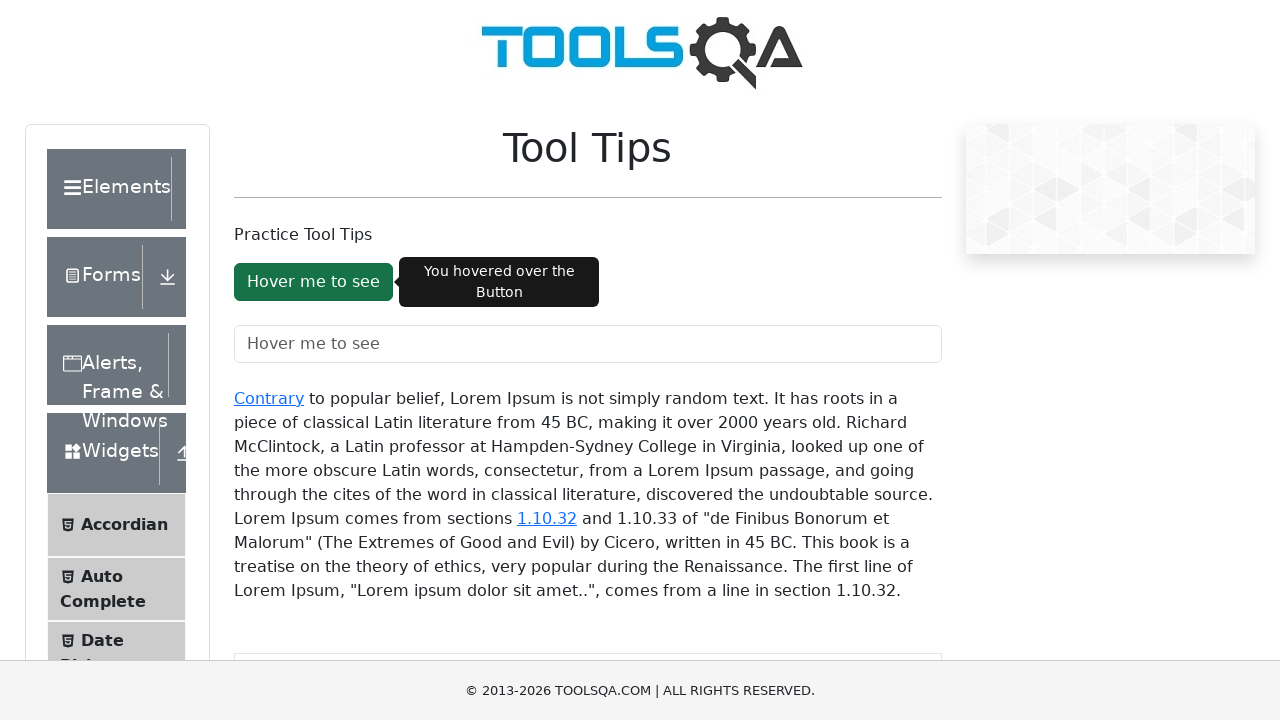